Navigates to the Rozetka Ukrainian e-commerce website homepage and verifies the page loads successfully.

Starting URL: https://rozetka.com.ua/ua/

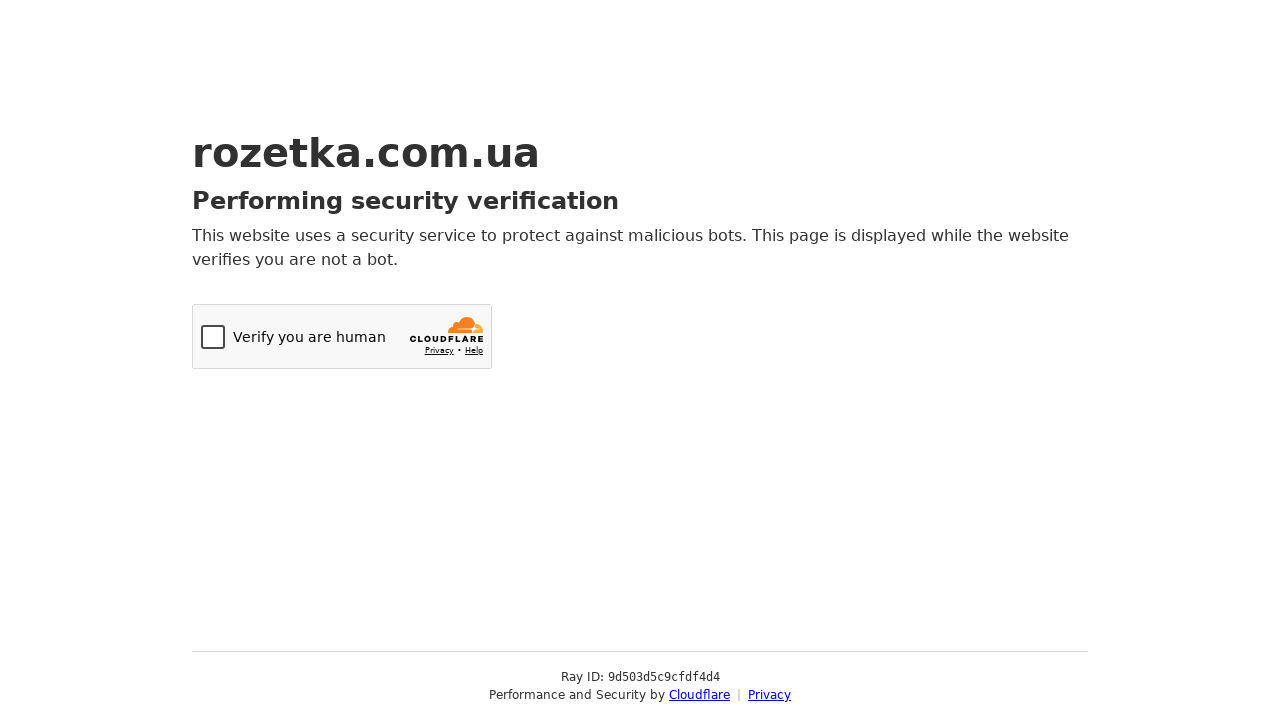

Navigated to Rozetka Ukrainian e-commerce homepage
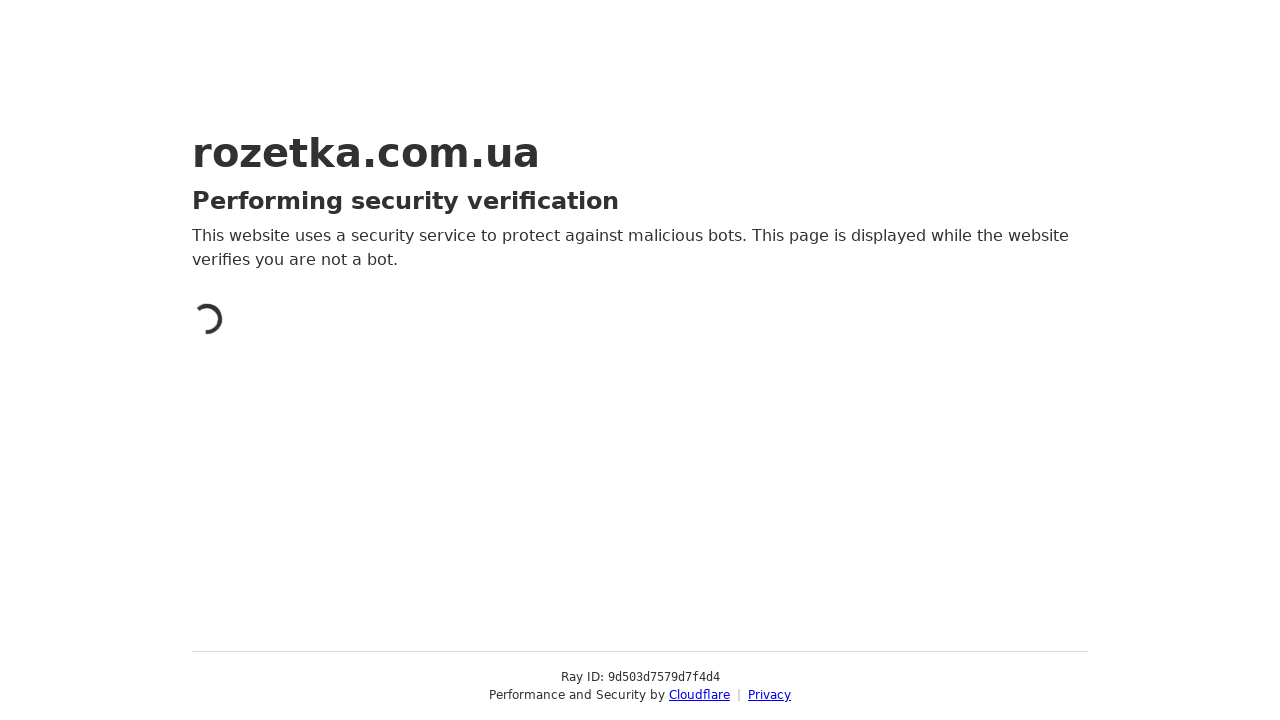

Page DOM content loaded successfully
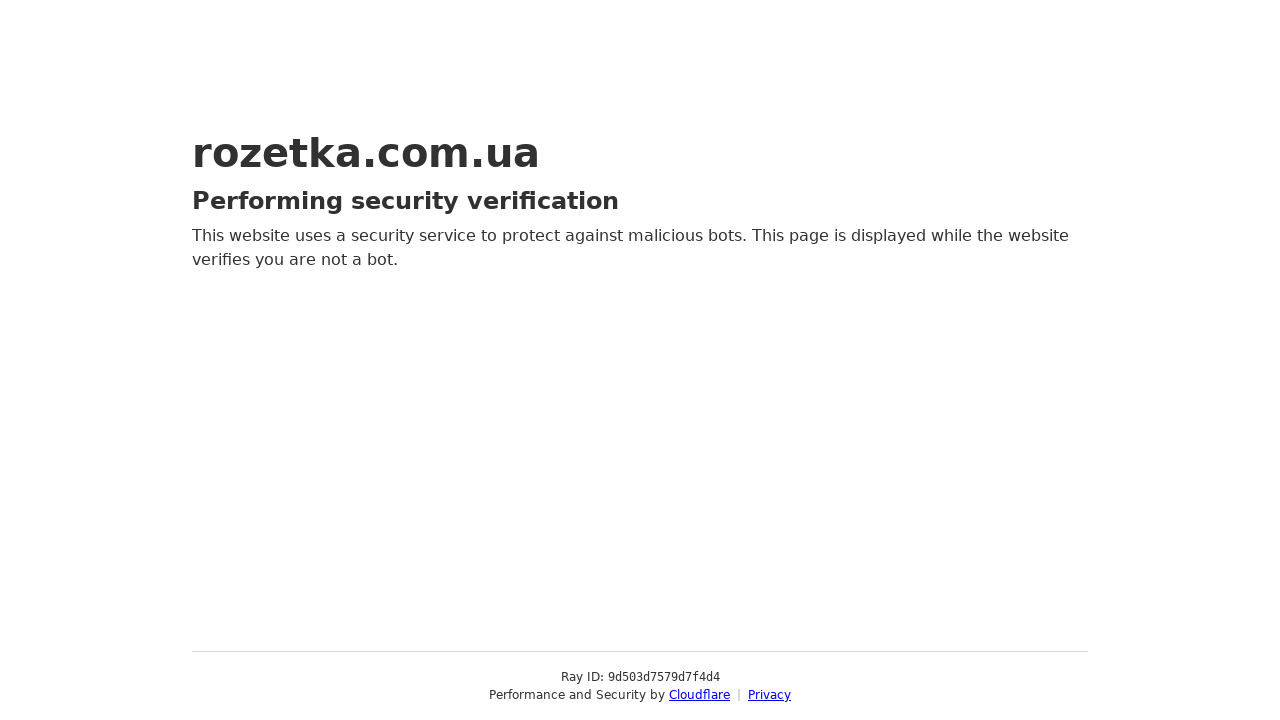

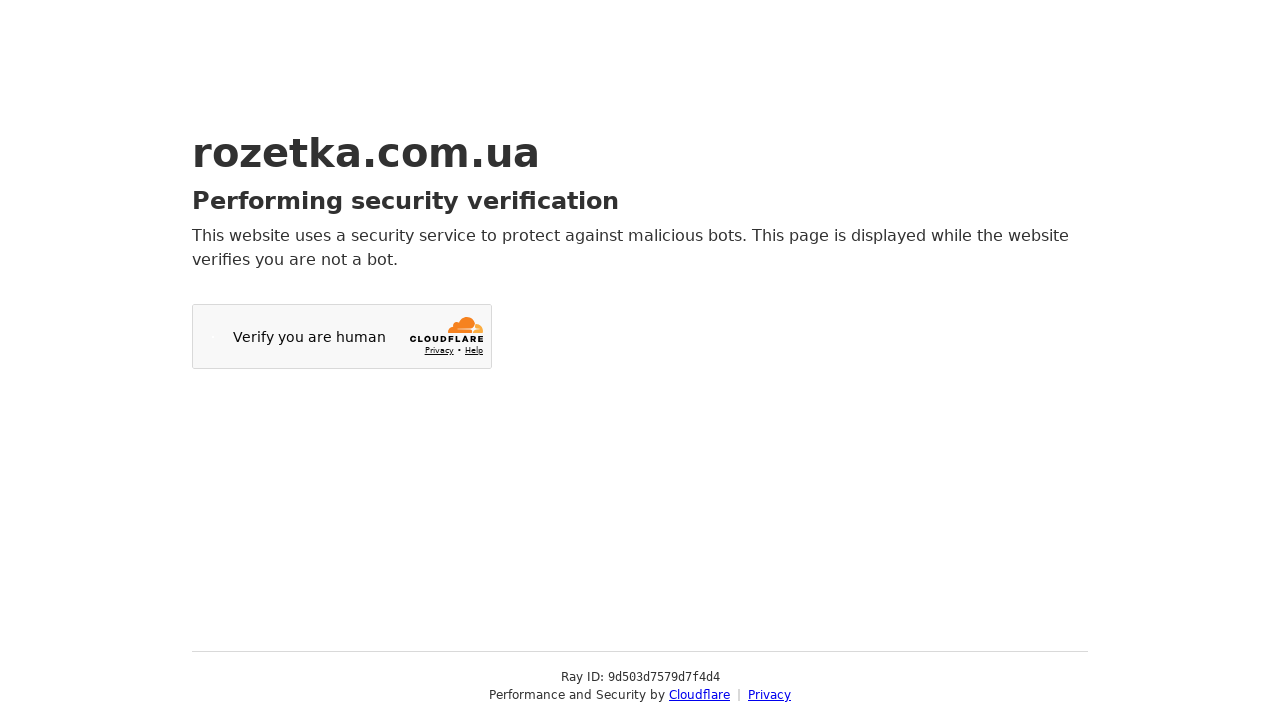